Tests page scrolling functionality by navigating to the Selenium website and scrolling down 500 pixels using JavaScript execution.

Starting URL: https://www.selenium.dev/

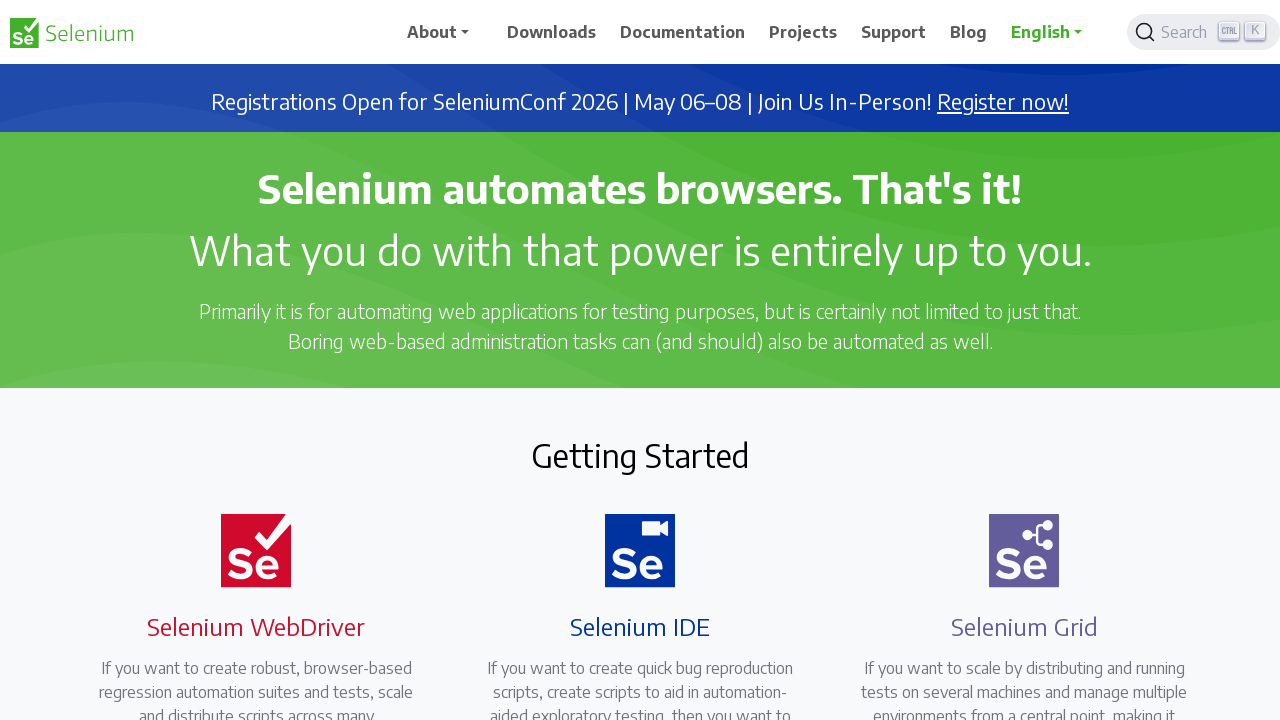

Navigated to Selenium website at https://www.selenium.dev/
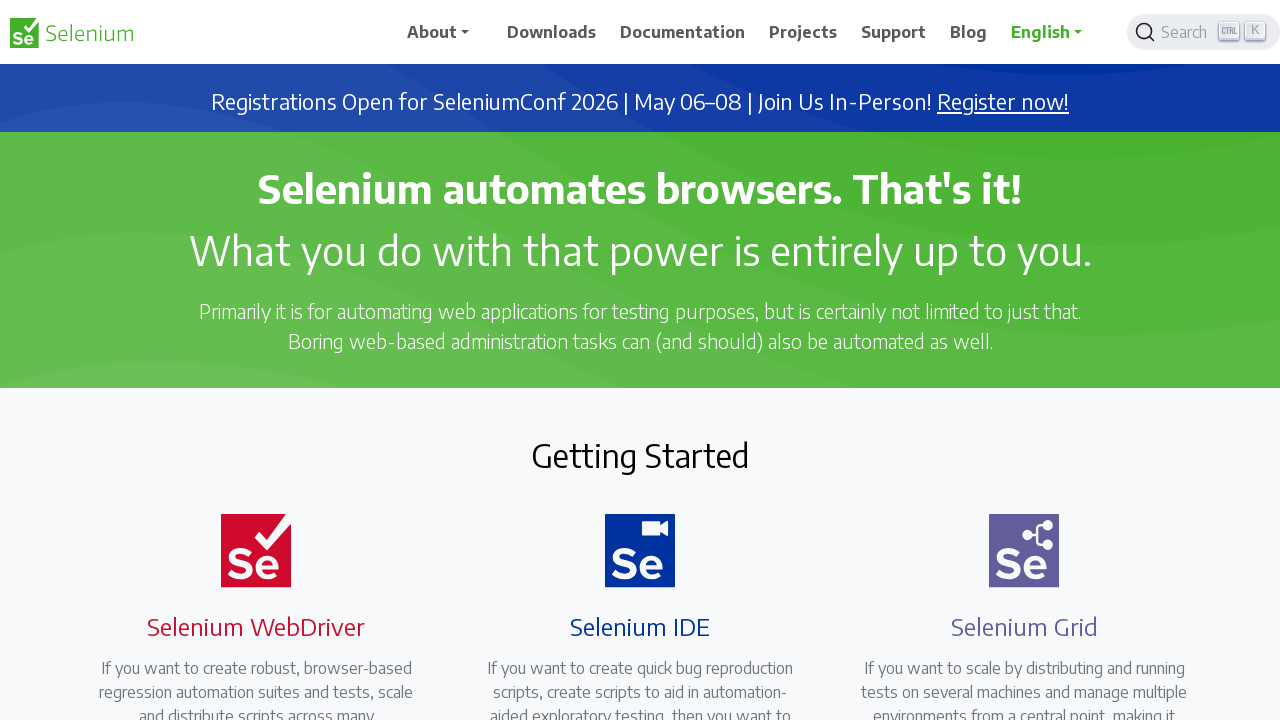

Scrolled down page by 500 pixels using JavaScript
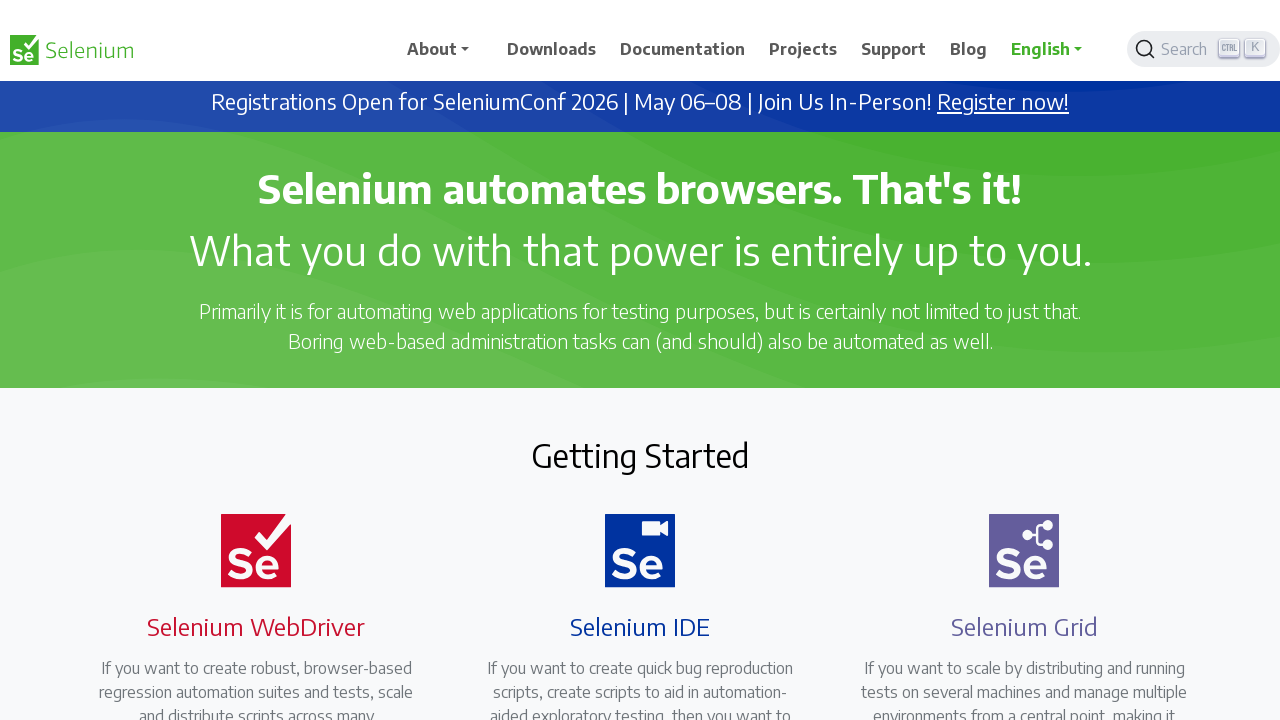

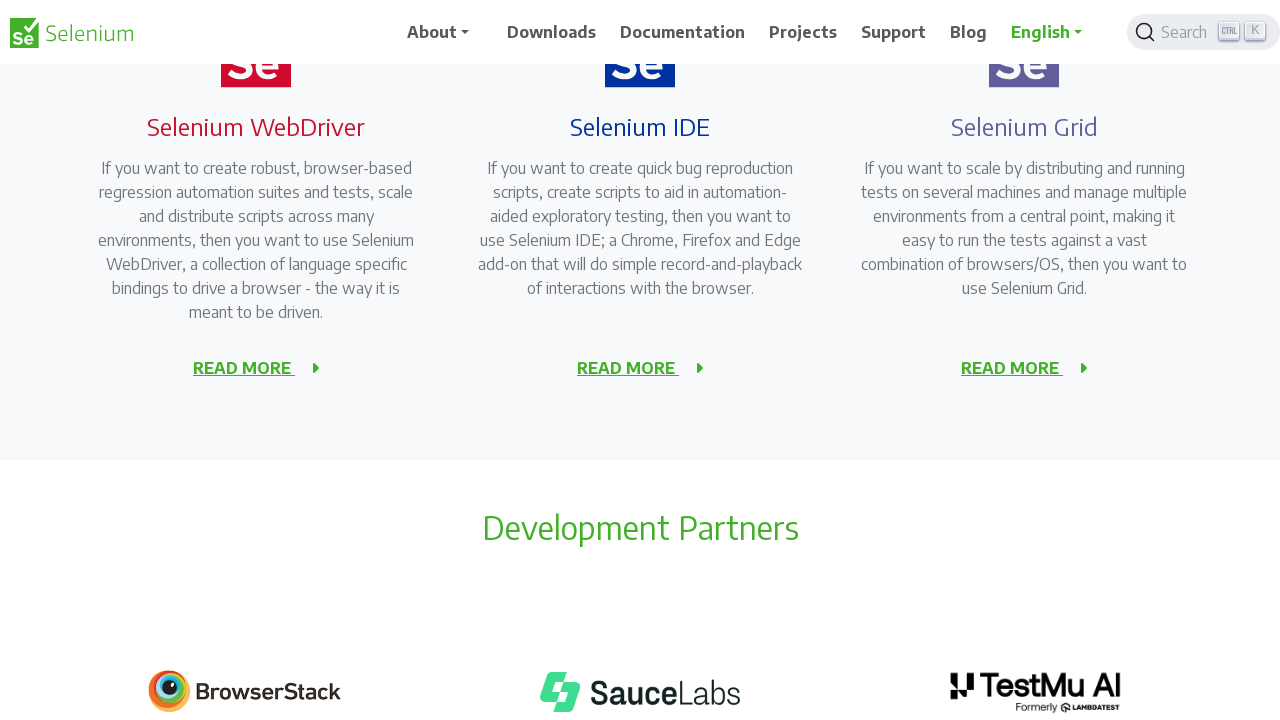